Tests hover functionality by hovering over an avatar figure and verifying that the caption/additional information becomes visible.

Starting URL: http://the-internet.herokuapp.com/hovers

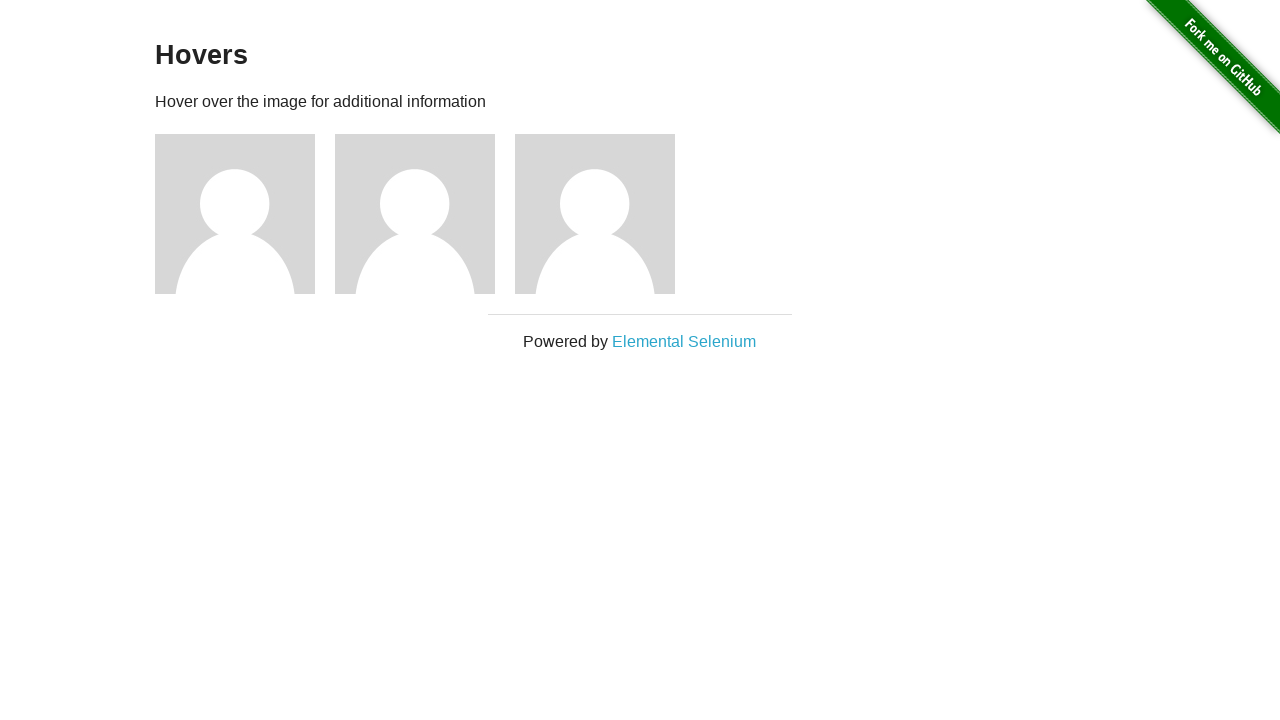

Located the first avatar figure element
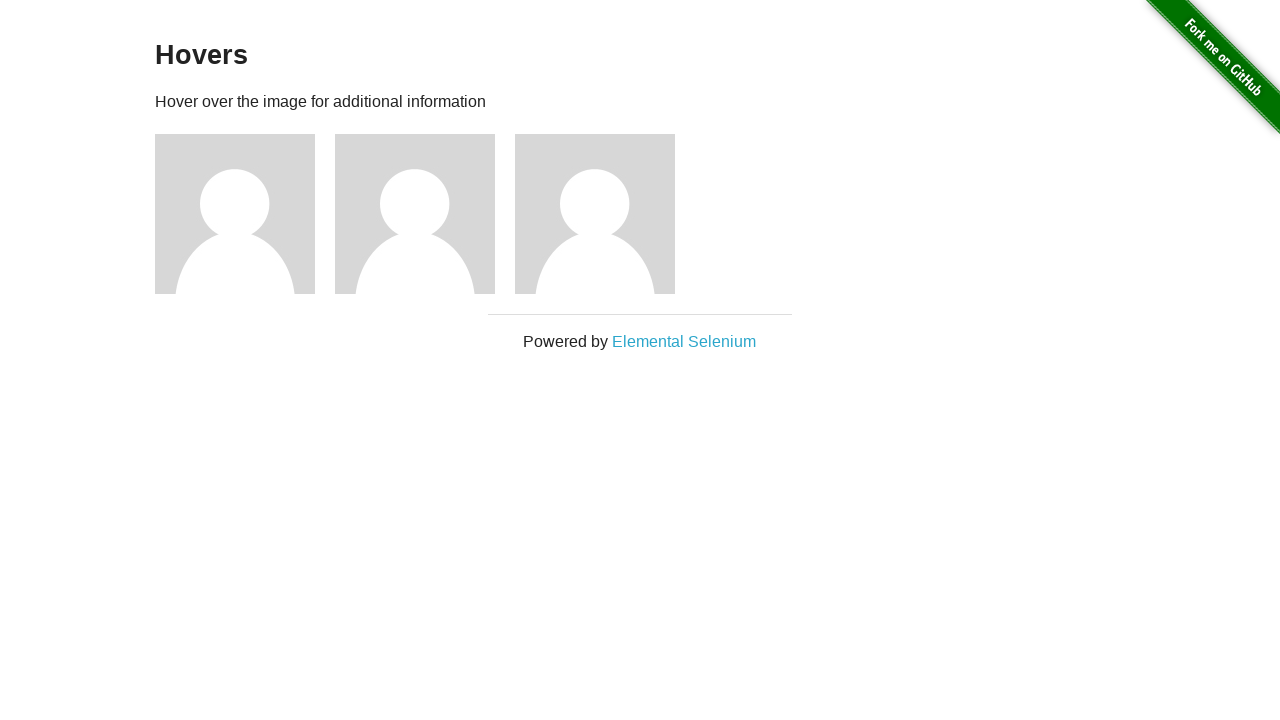

Hovered over the avatar figure at (245, 214) on .figure >> nth=0
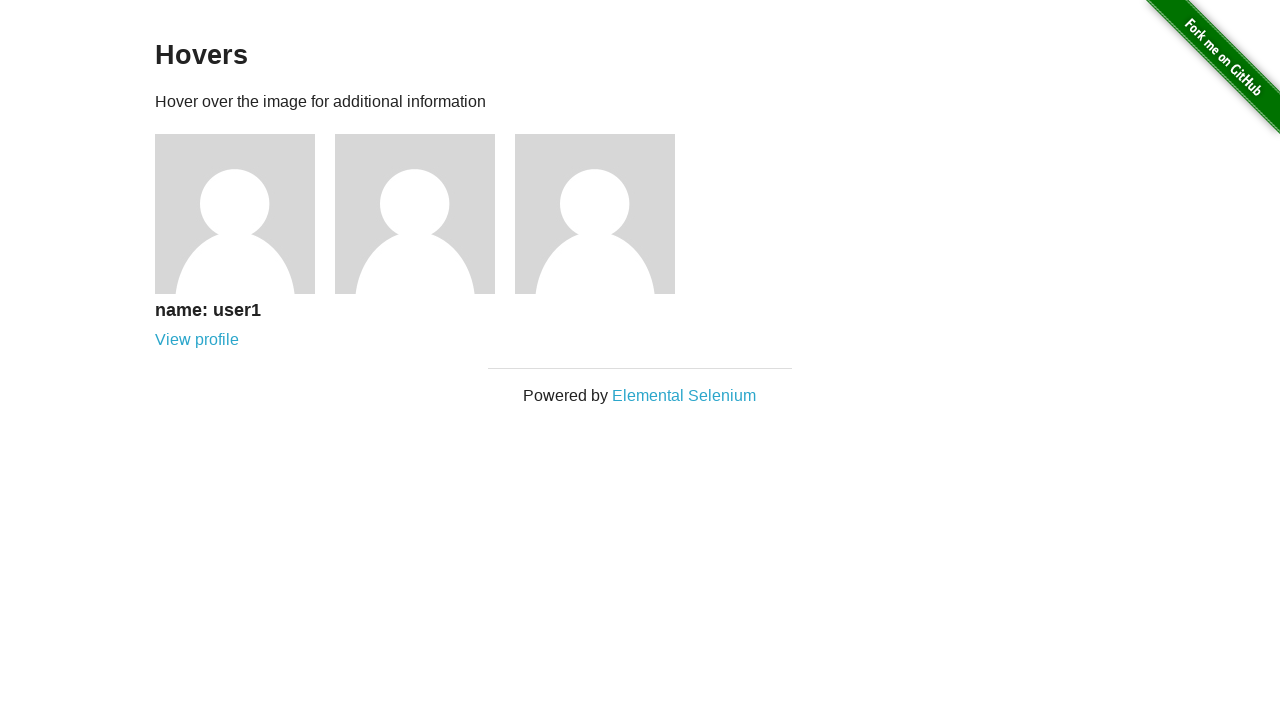

Located the avatar caption element
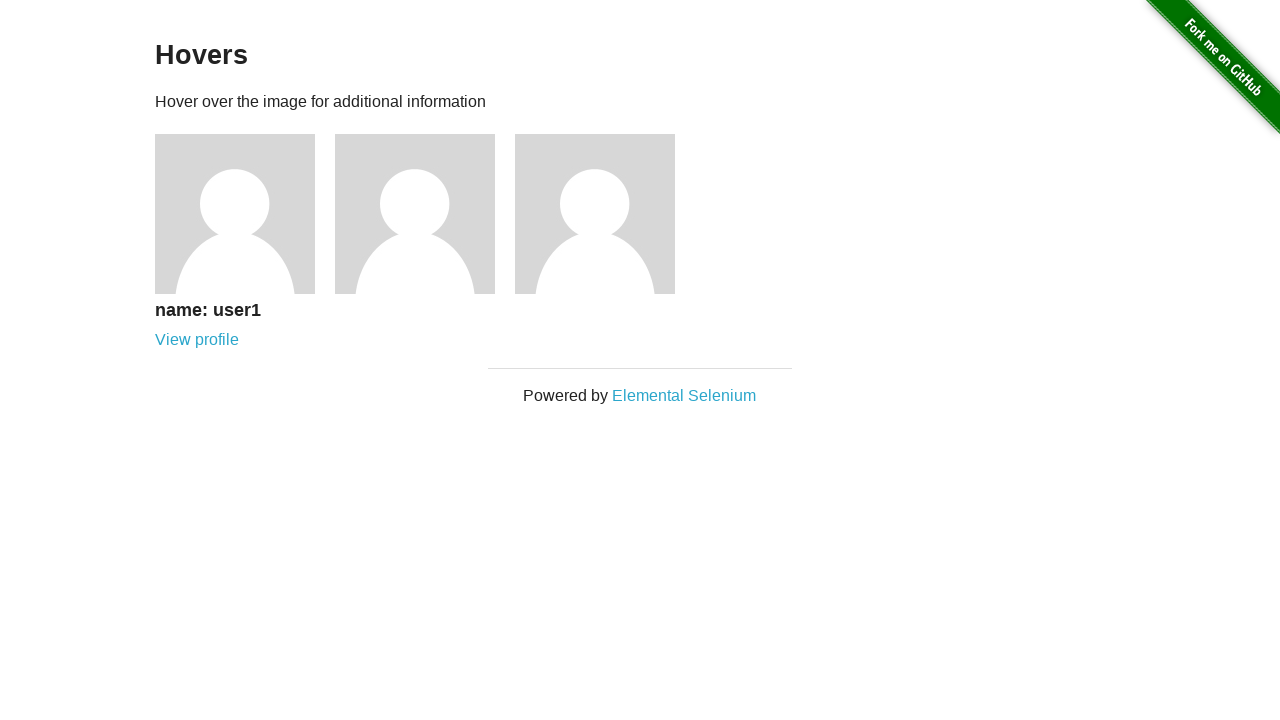

Verified that the caption is visible after hover
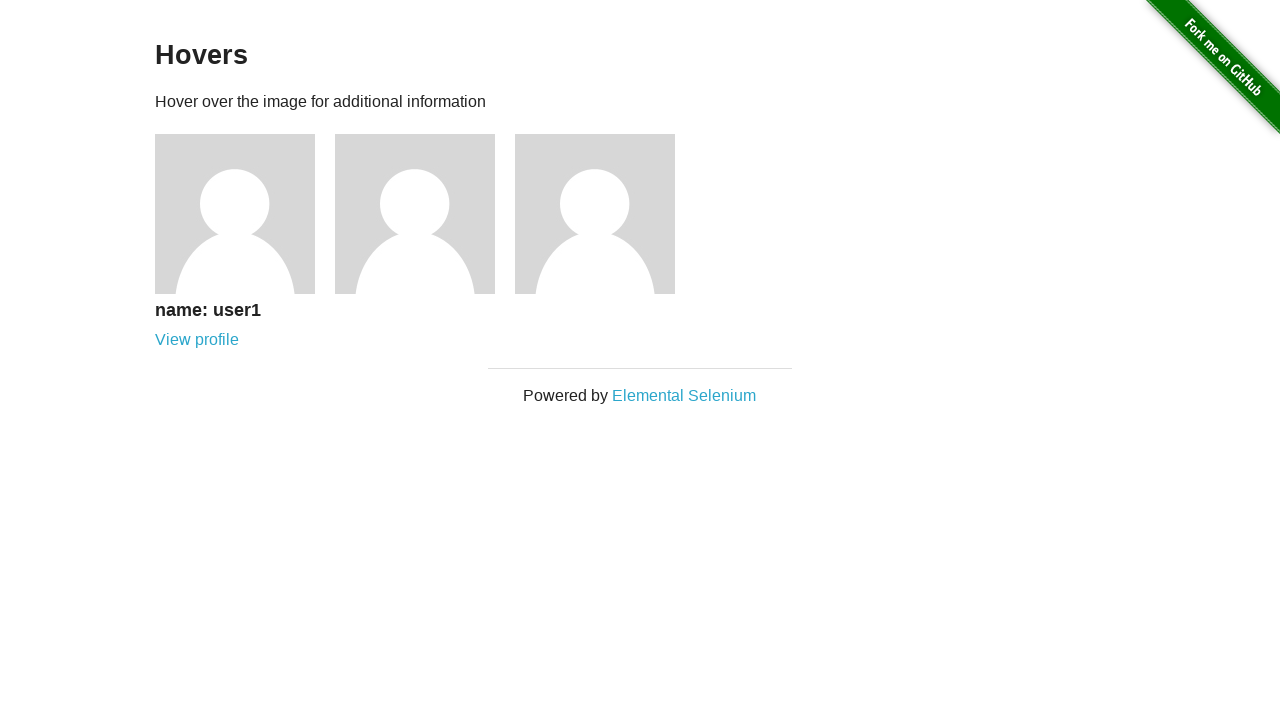

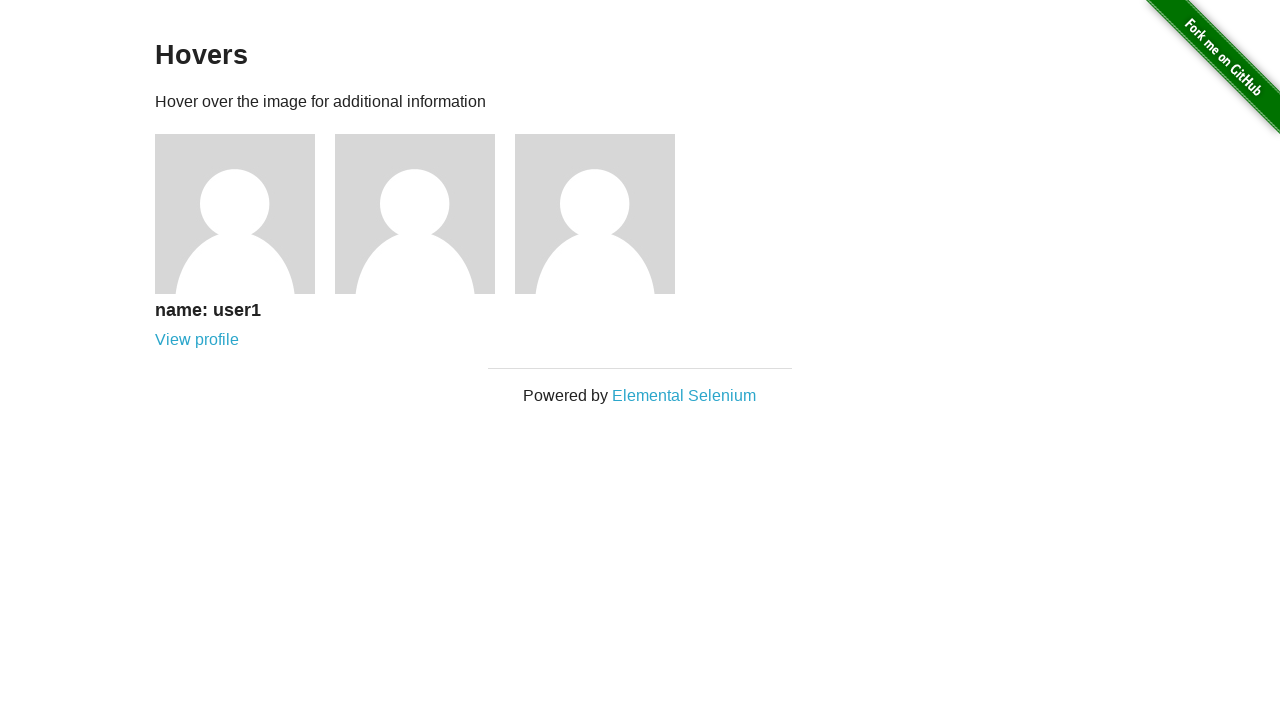